Tests a jQuery UI datepicker by switching to an iframe and entering a date value into the datepicker input field.

Starting URL: https://jqueryui.com/datepicker/

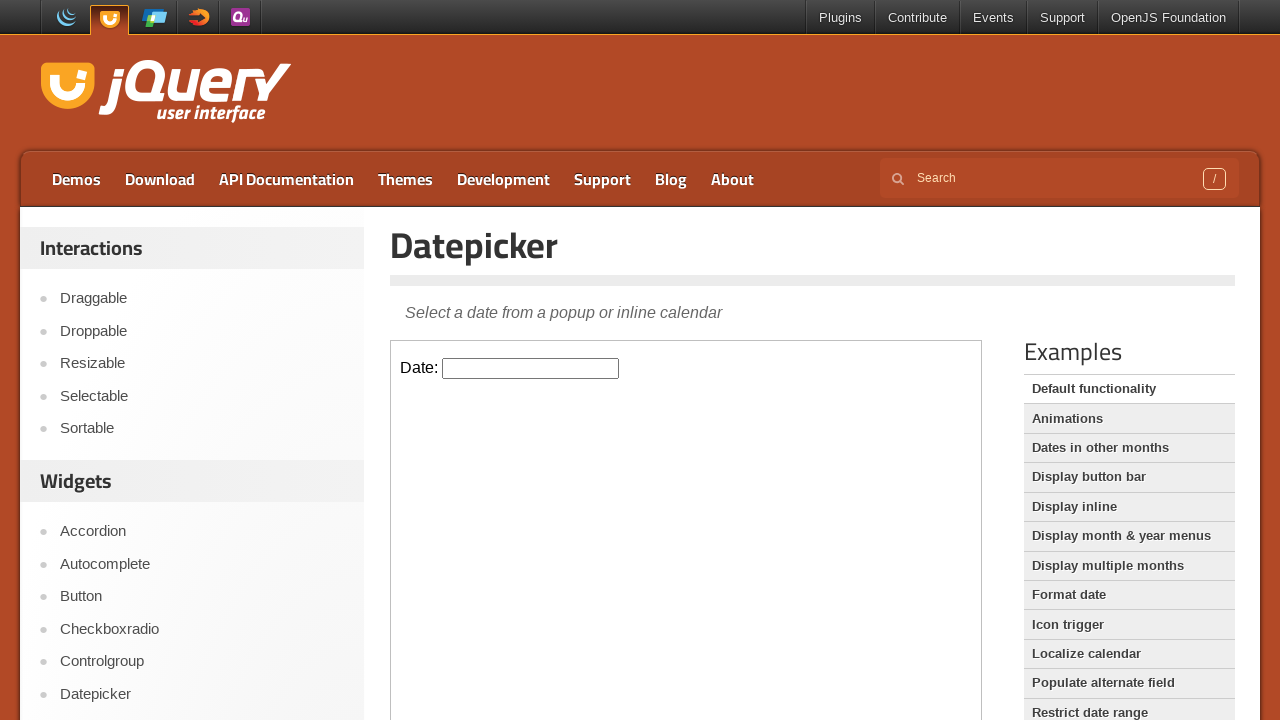

Located the demo iframe containing the datepicker
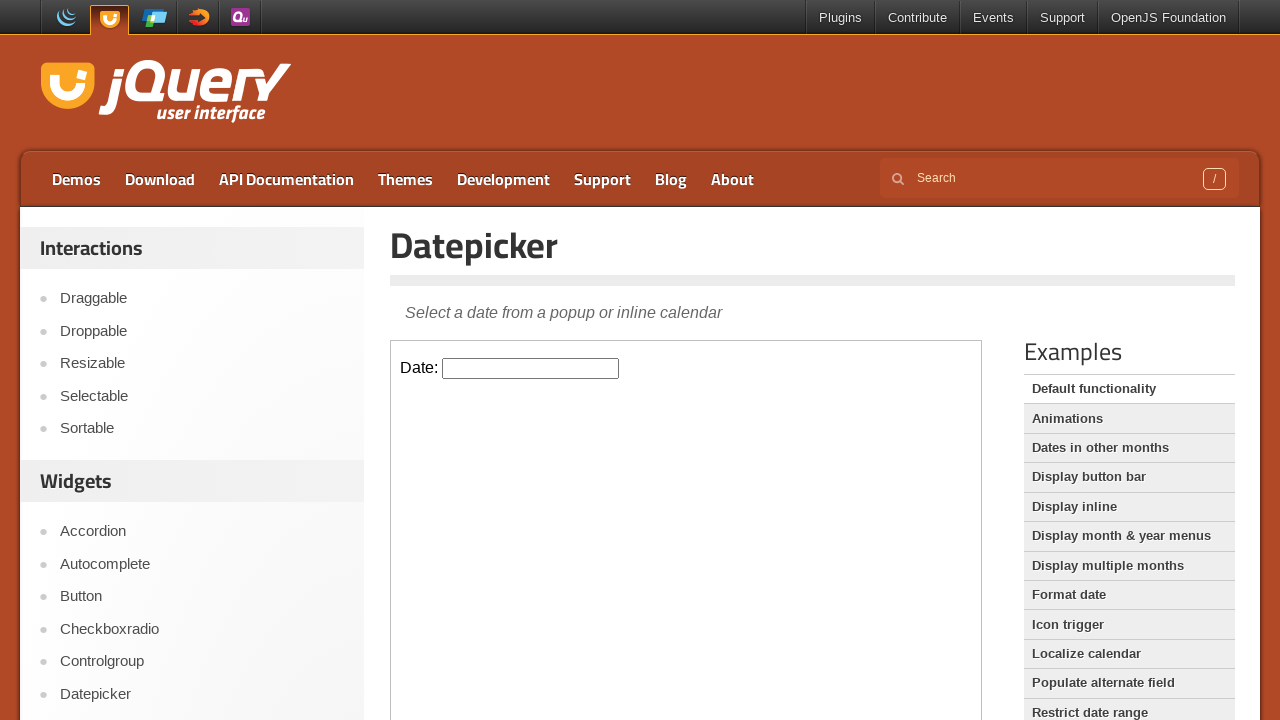

Entered date '24/12/2024' into the datepicker input field on iframe.demo-frame >> internal:control=enter-frame >> #datepicker
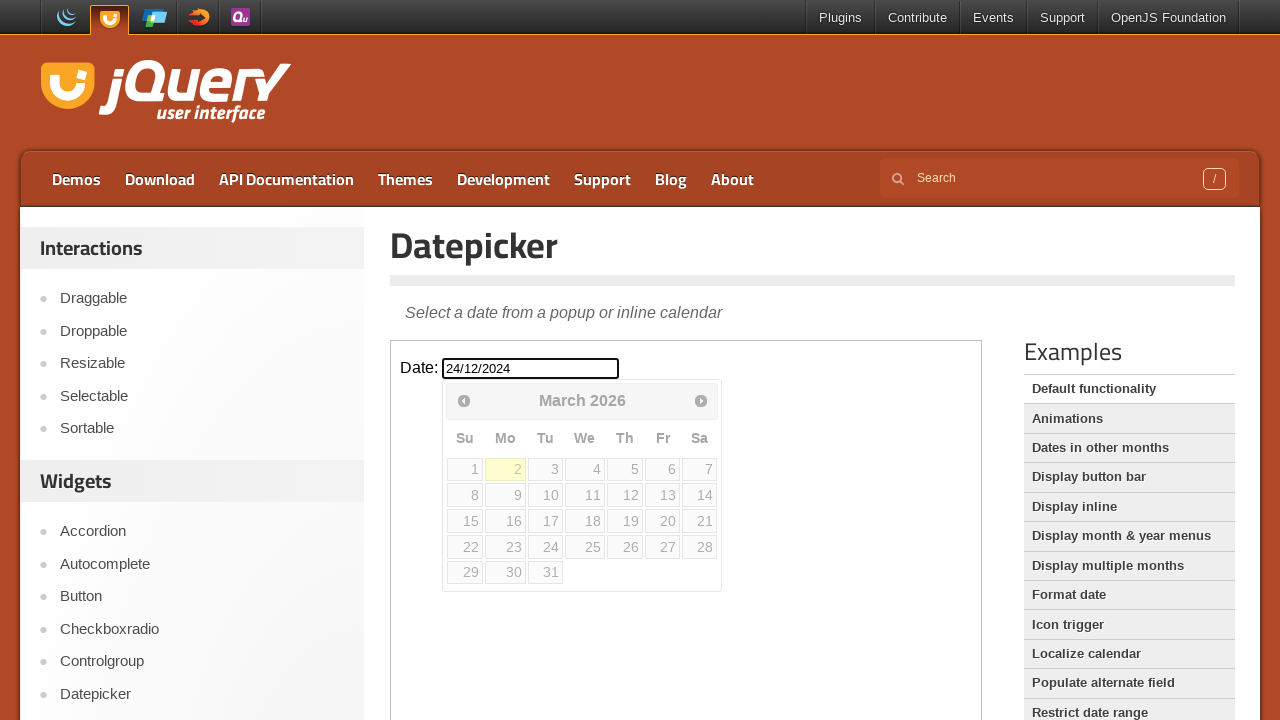

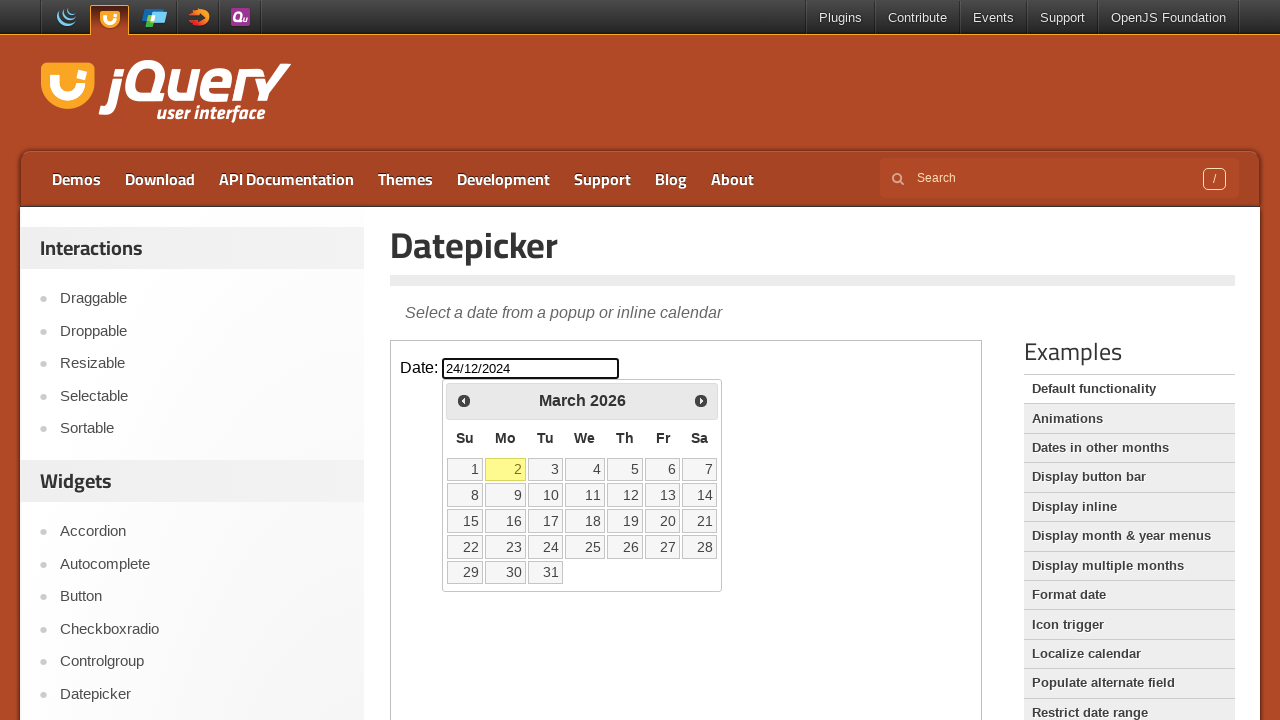